Tests checkbox functionality by ensuring both checkboxes are selected, clicking them if they are not already checked

Starting URL: https://the-internet.herokuapp.com/checkboxes

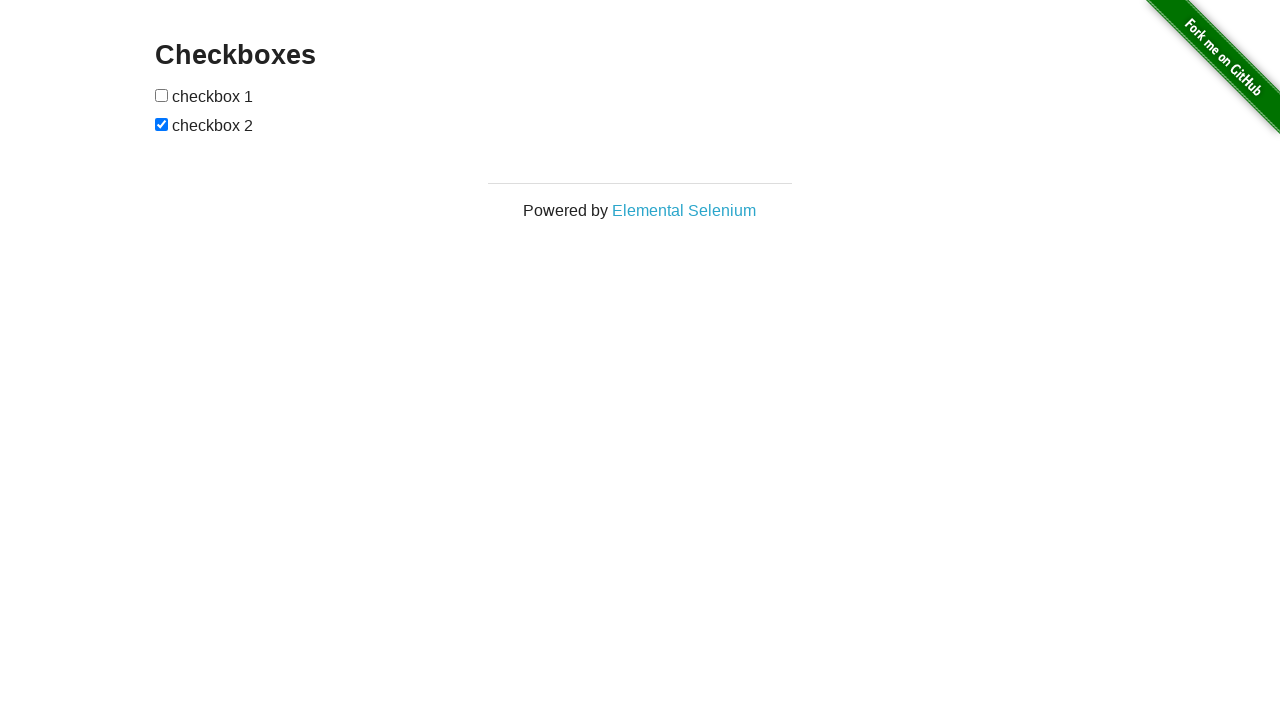

Located first checkbox element
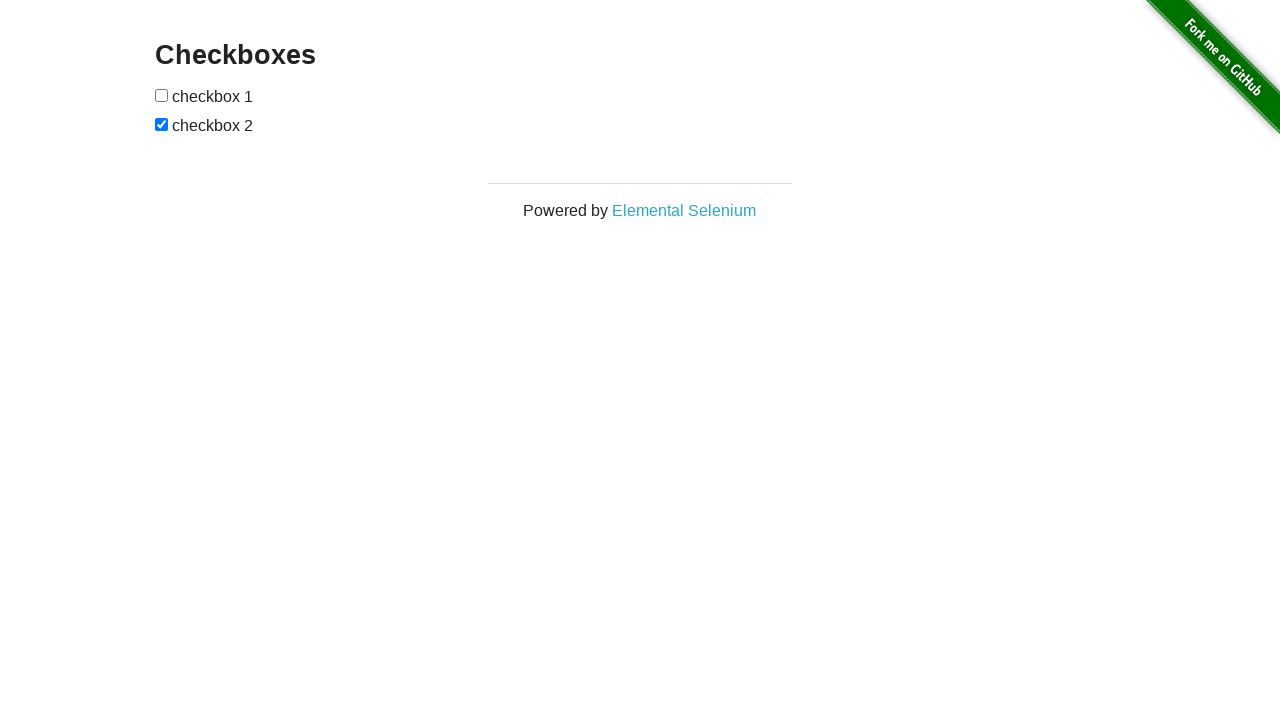

Located second checkbox element
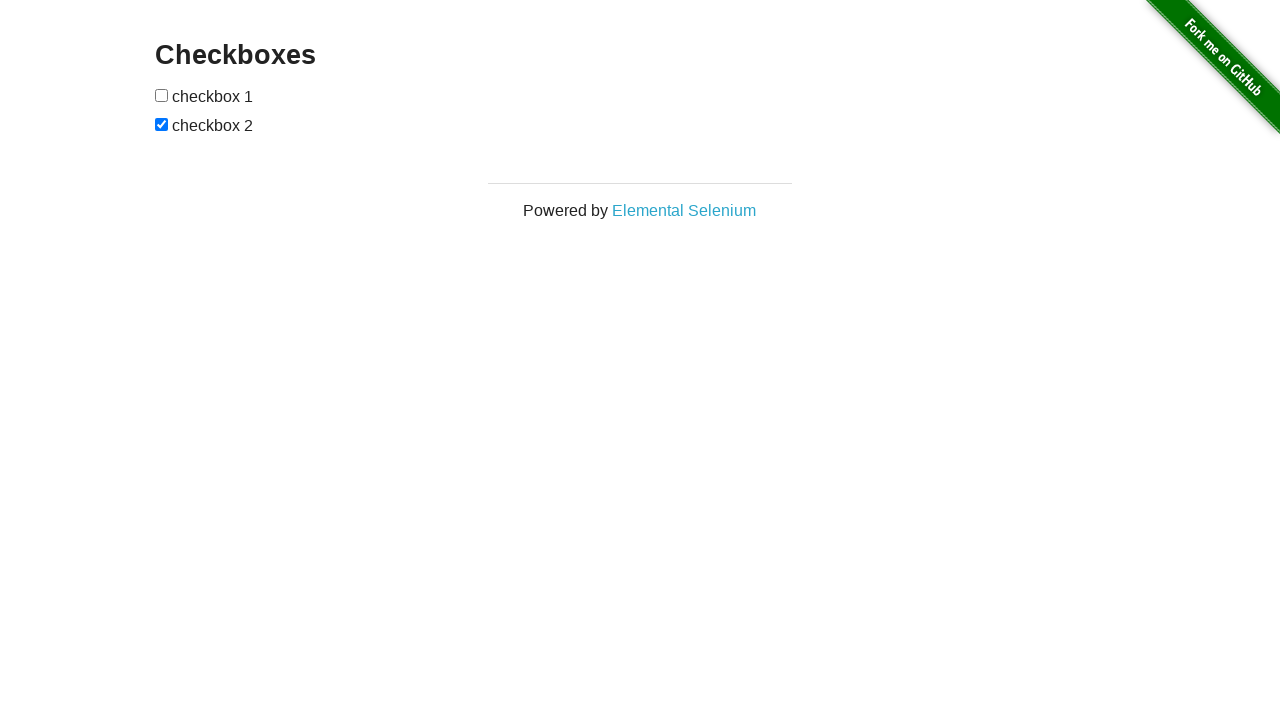

Checked first checkbox state - not checked
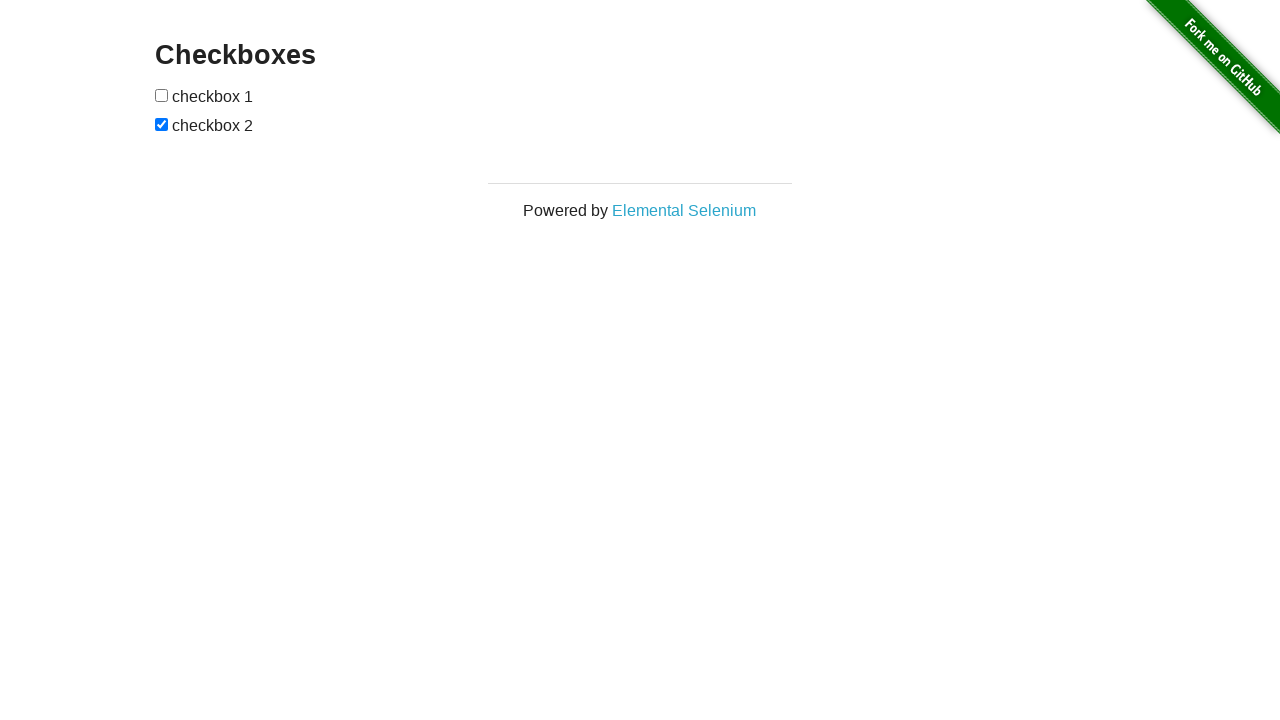

Clicked first checkbox to check it at (162, 95) on xpath=//input[@type='checkbox'][1]
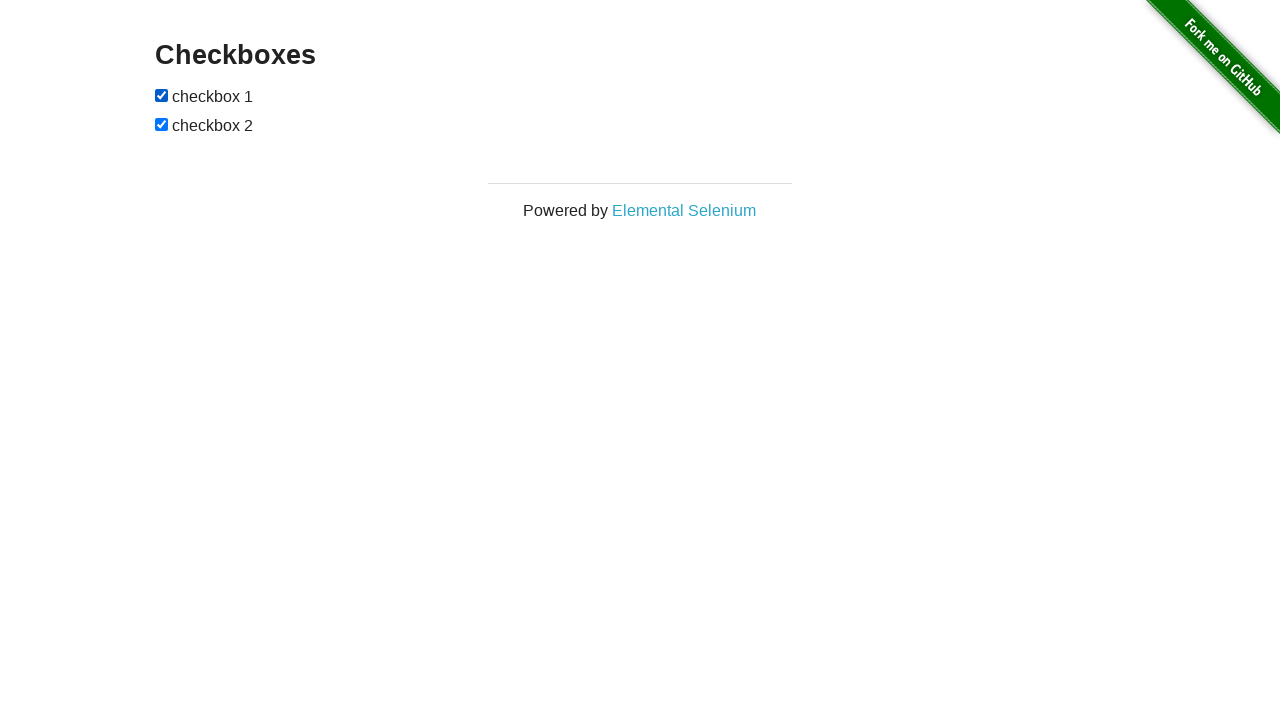

Checked second checkbox state - already checked
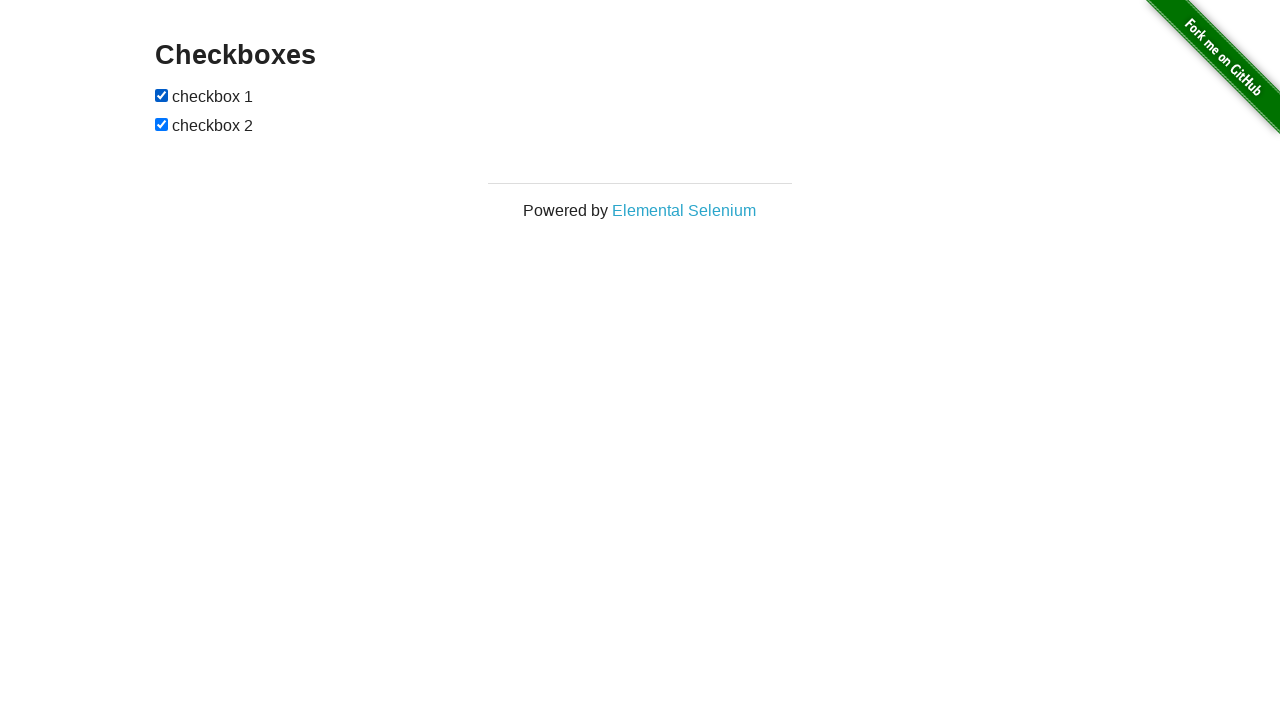

Verified both checkboxes are selected
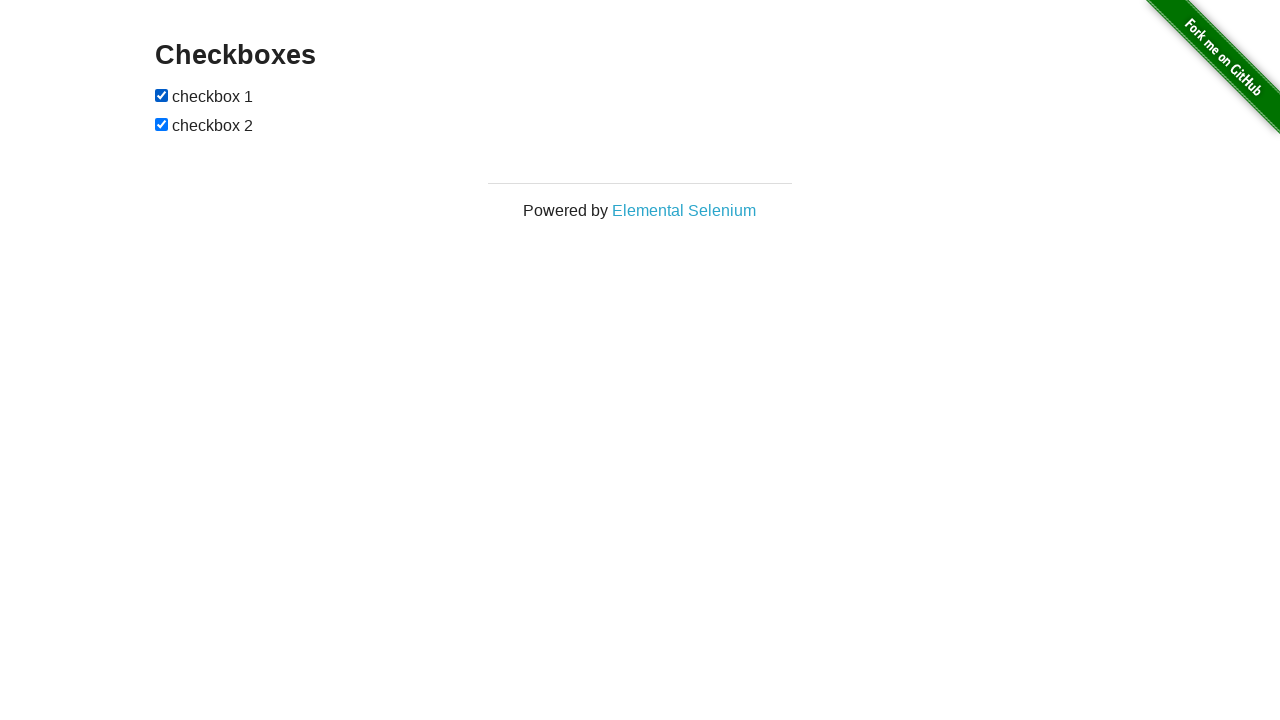

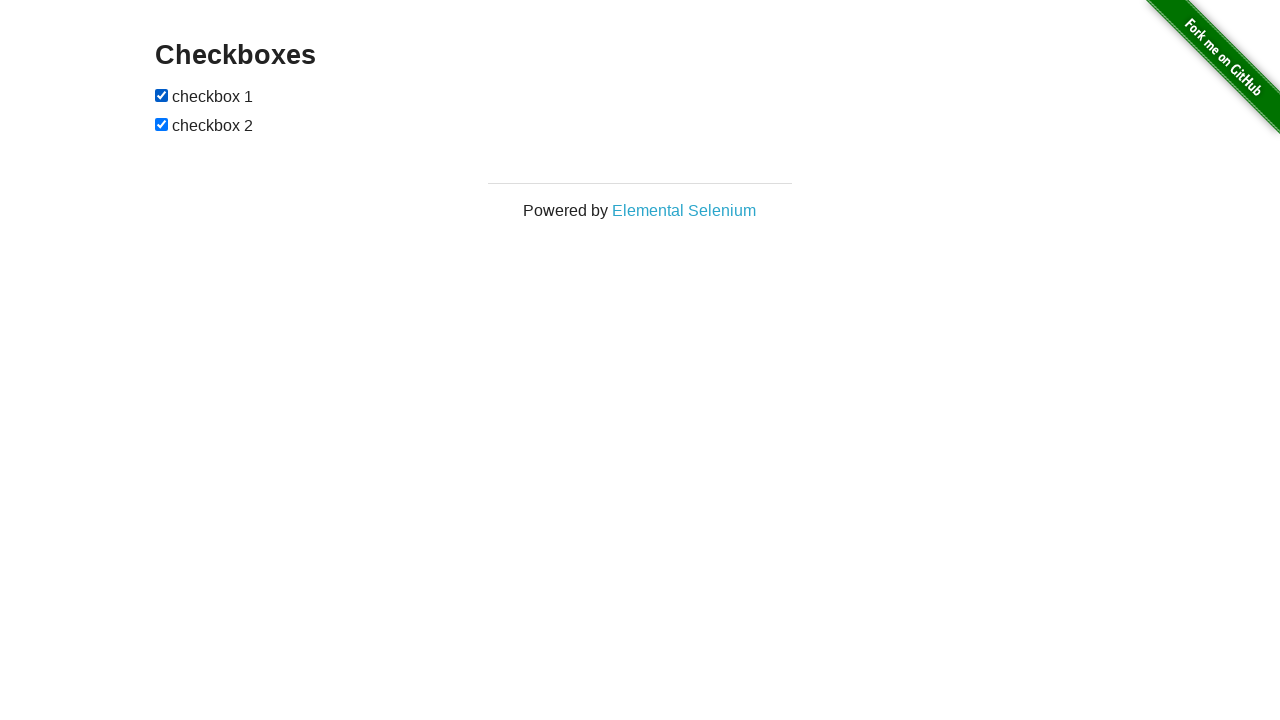